Tests different types of JavaScript alerts (simple, confirmation, and prompt) by triggering them and interacting with accept, dismiss, and text input actions

Starting URL: http://demo.automationtesting.in/Alerts.html

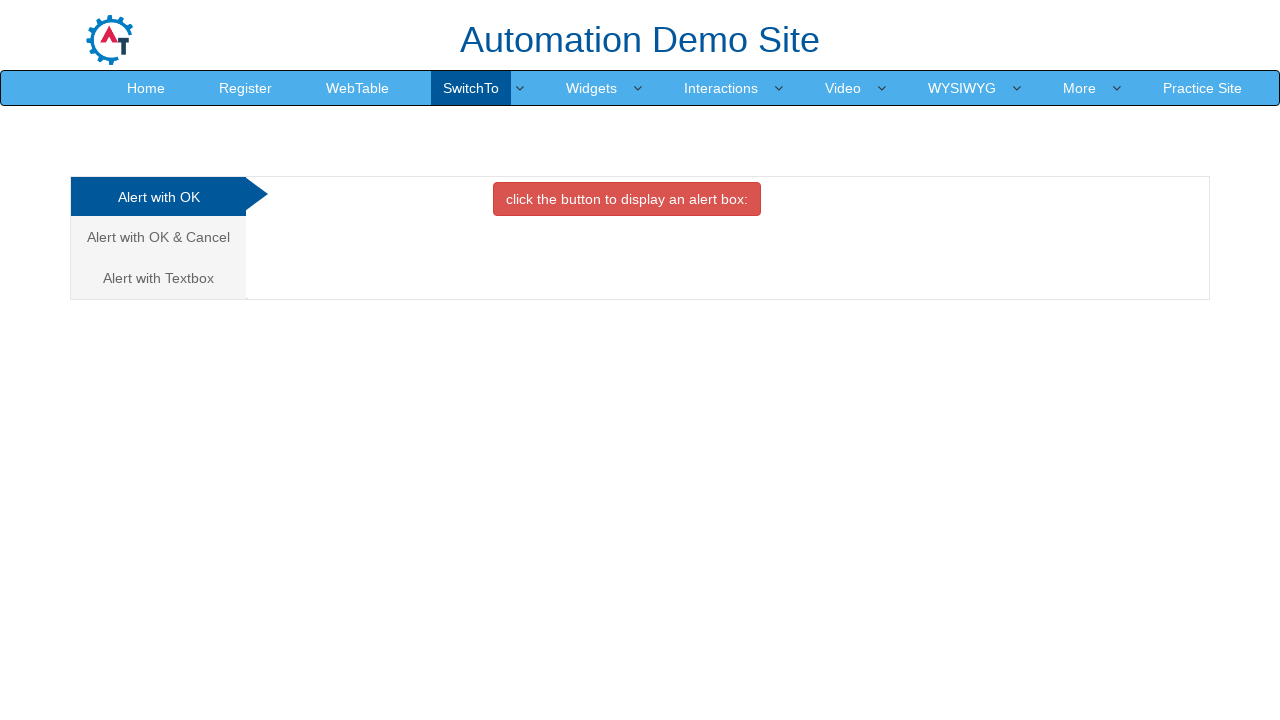

Clicked button to trigger simple alert at (627, 199) on xpath=//button[@onclick='alertbox()']
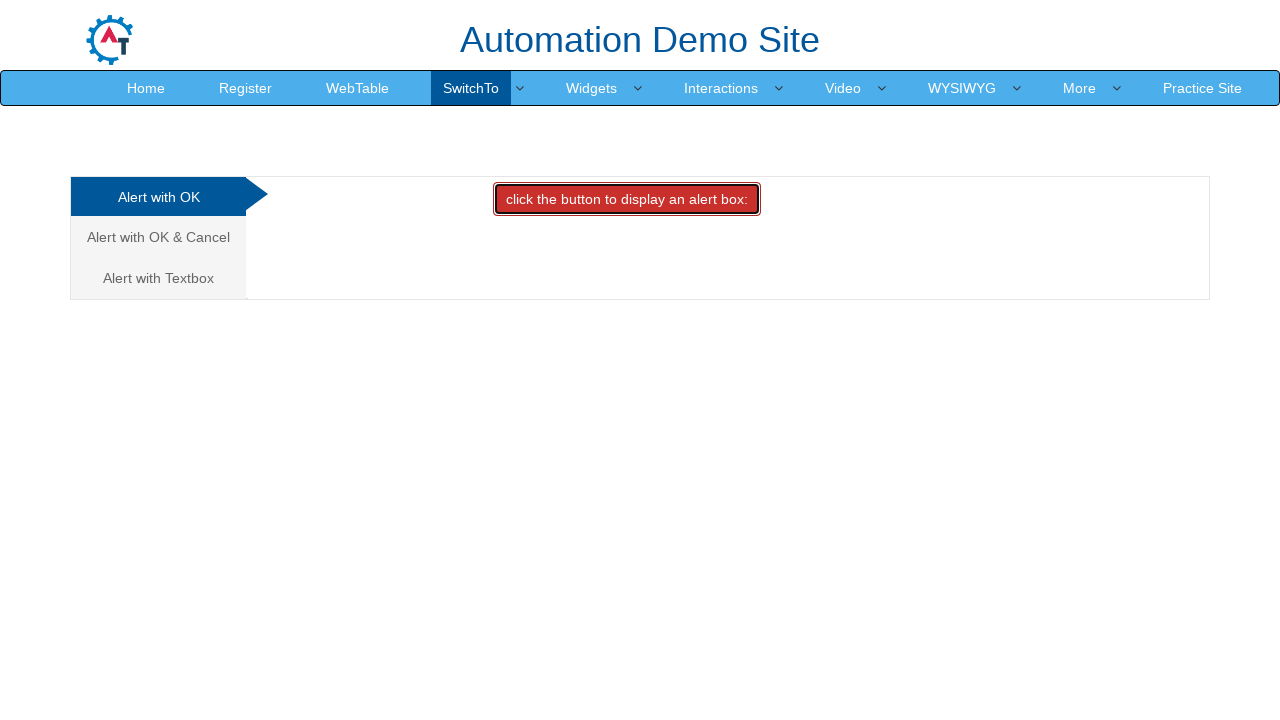

Set up dialog handler to accept simple alert
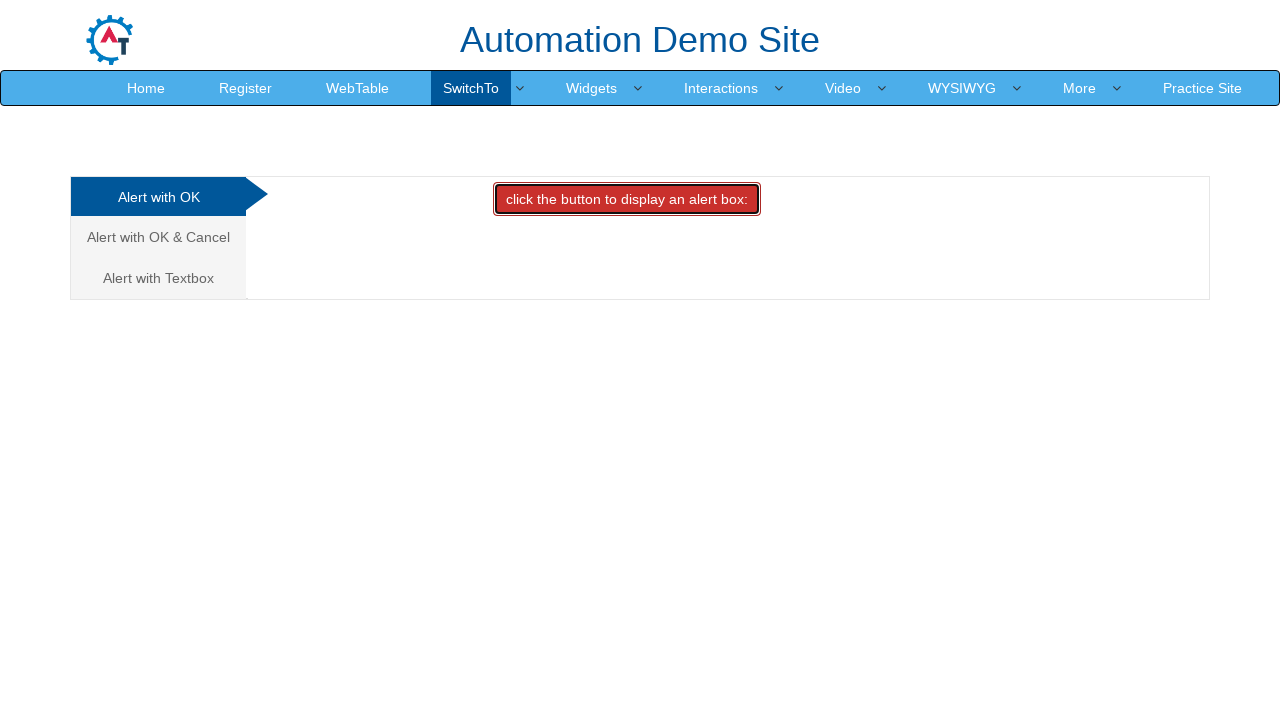

Navigated to confirmation alert tab at (158, 237) on xpath=//a[text()='Alert with OK & Cancel ']
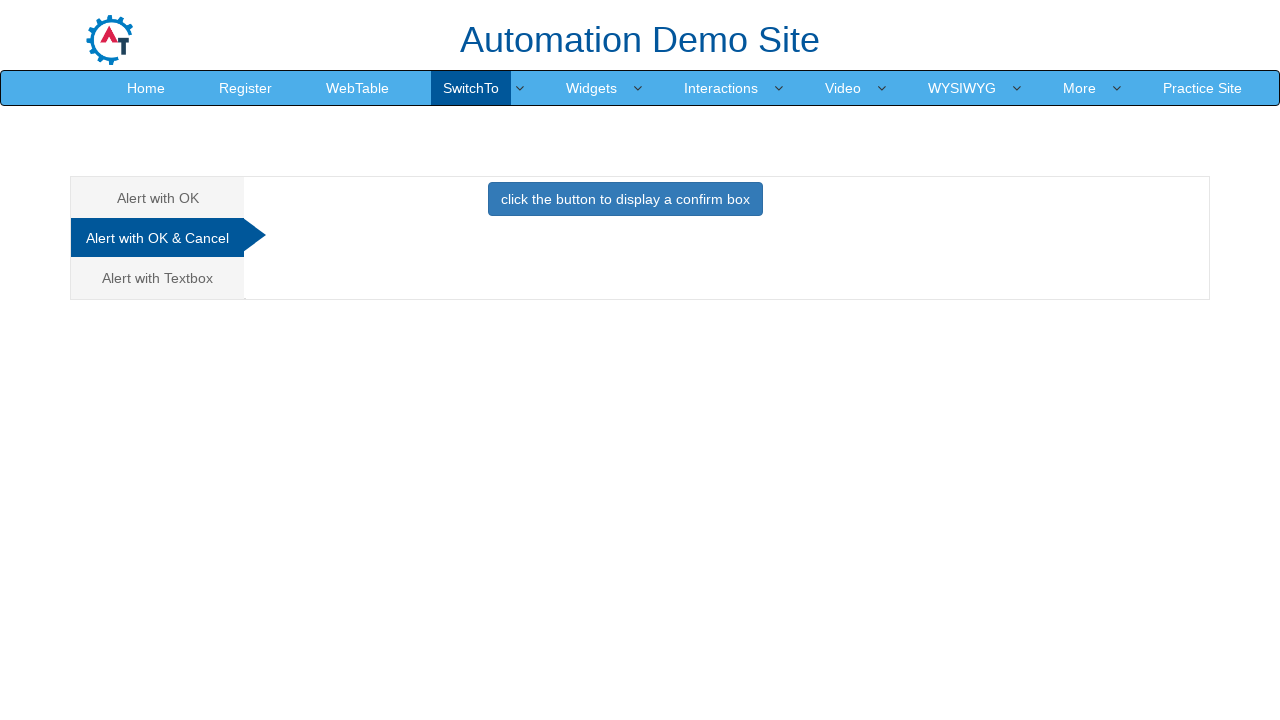

Clicked button to trigger confirmation alert at (625, 199) on xpath=//button[@class='btn btn-primary']
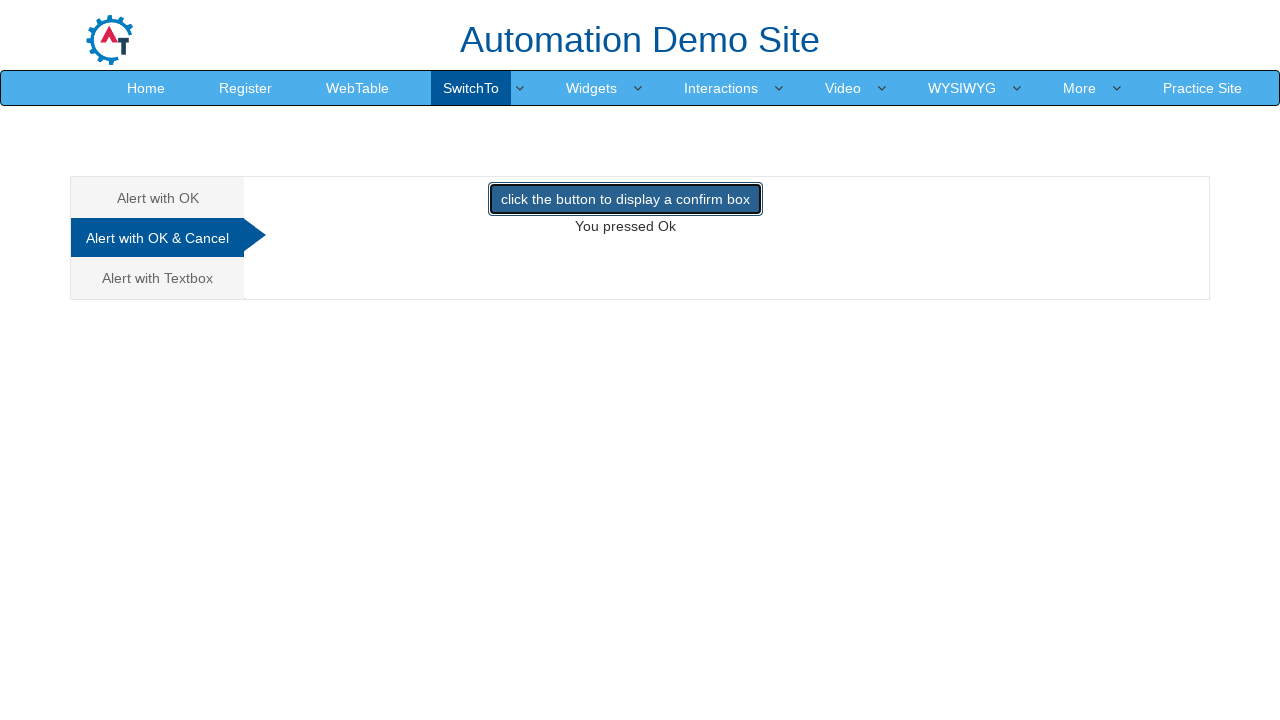

Set up dialog handler to dismiss confirmation alert
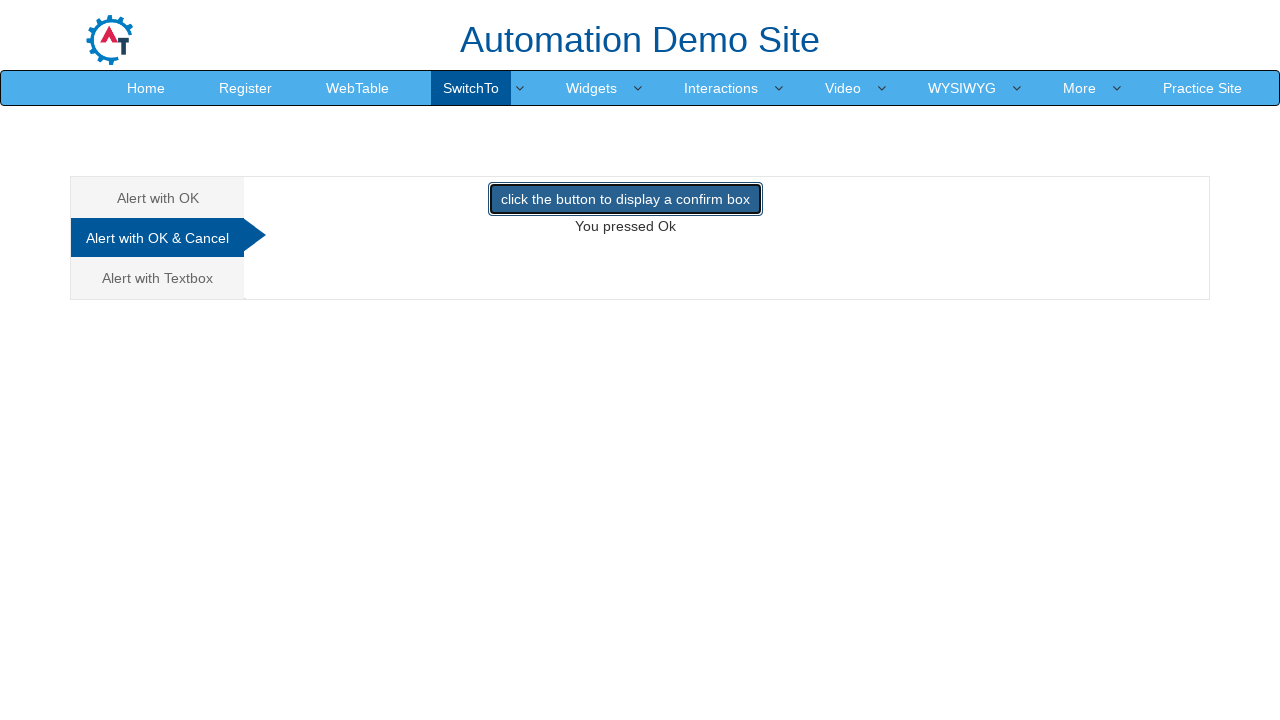

Navigated to prompt alert tab at (158, 278) on (//a[@class='analystic'])[3]
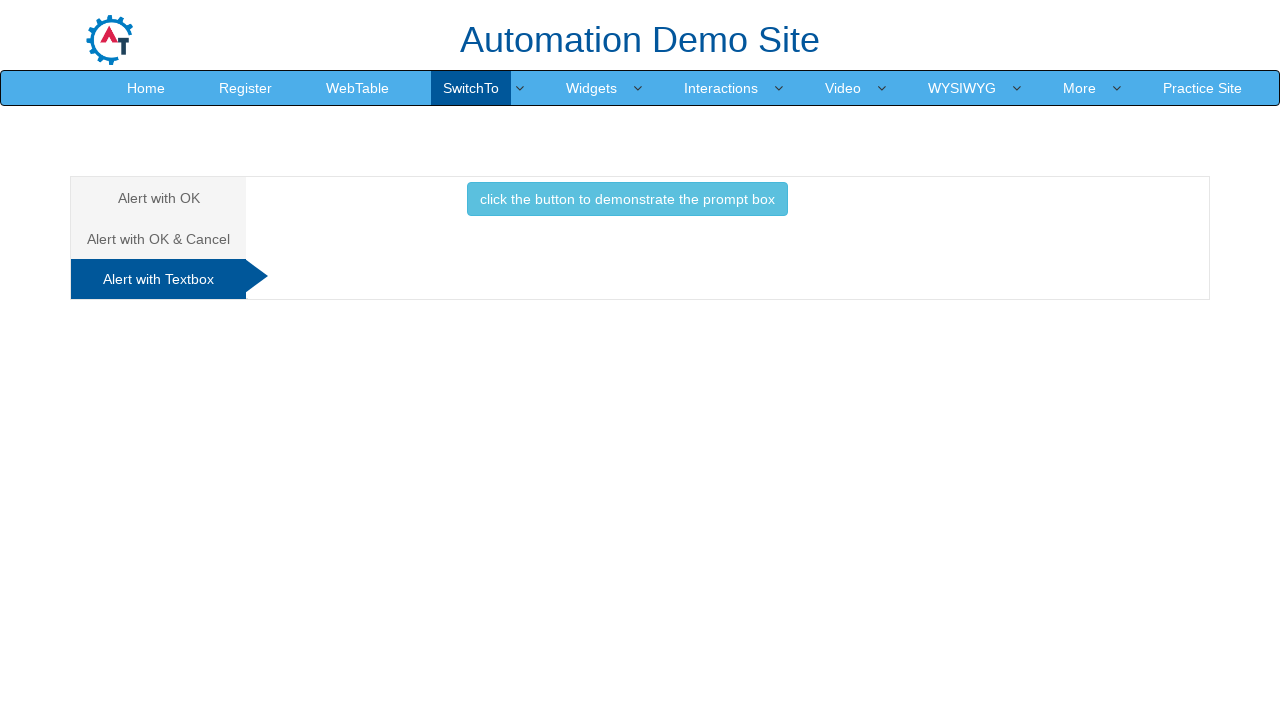

Set up dialog handler to accept prompt alert with text input
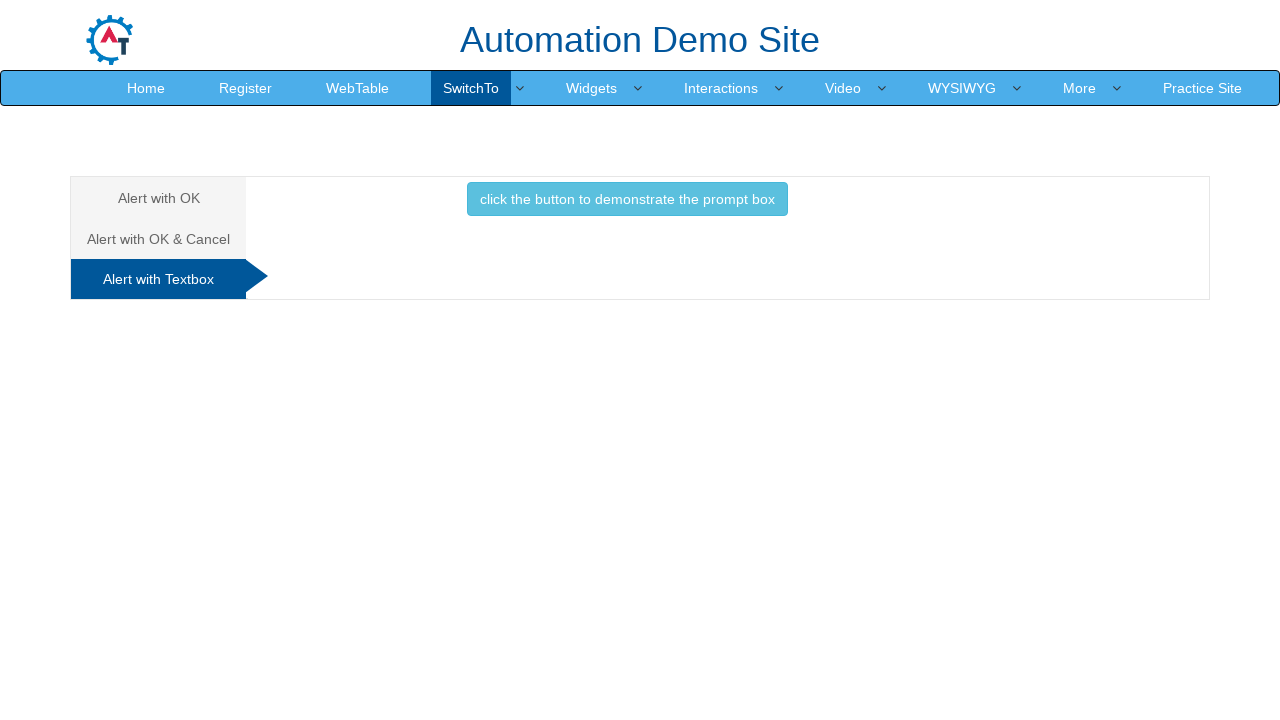

Clicked button to trigger prompt alert at (627, 199) on xpath=//button[@class='btn btn-info']
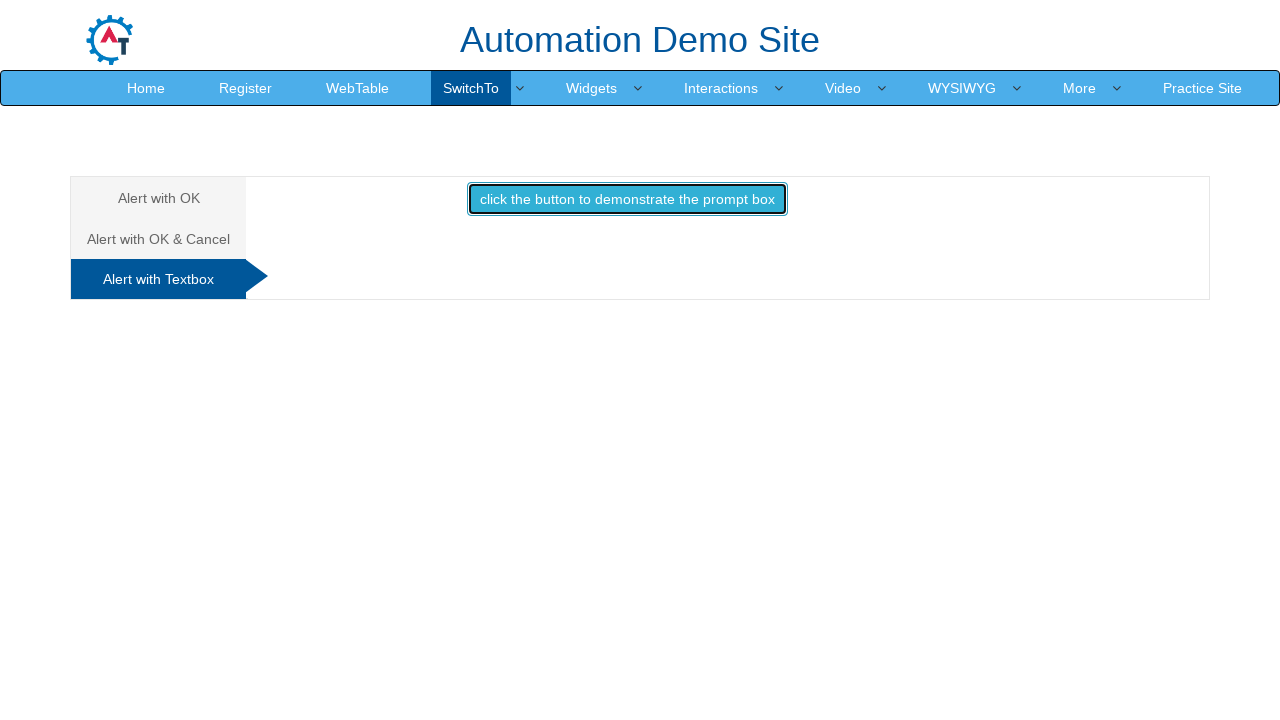

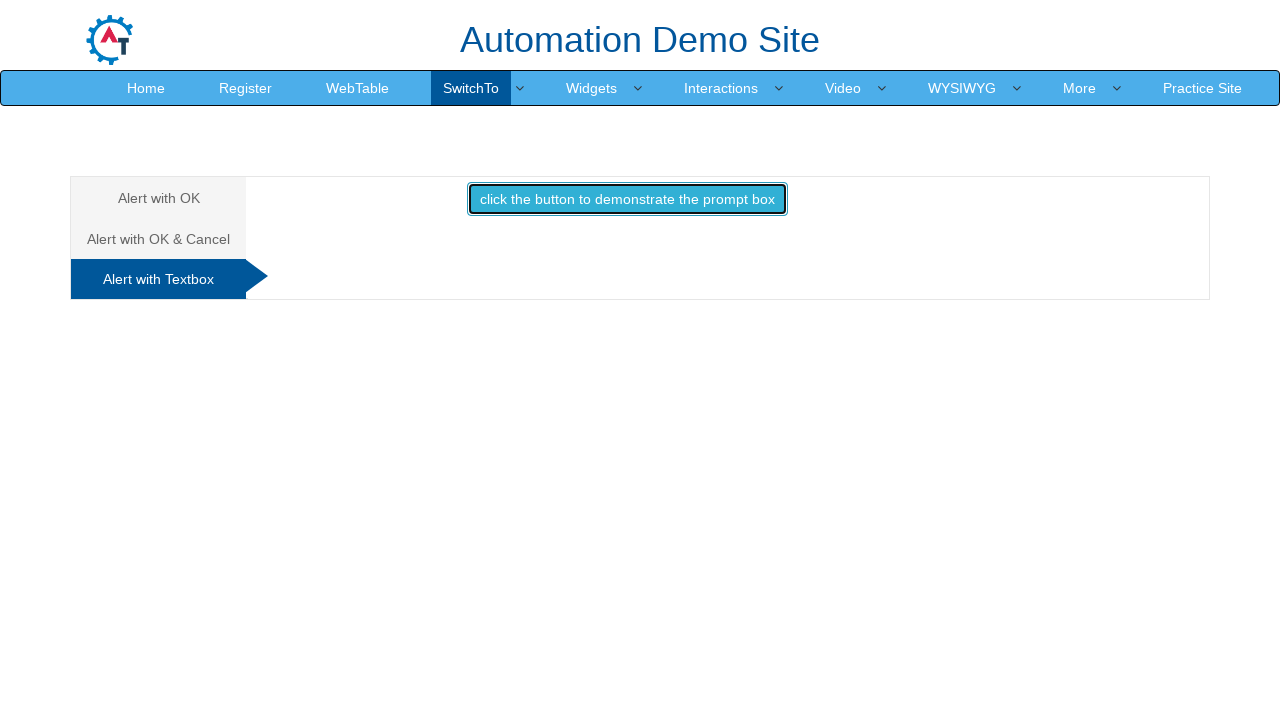